Tests the AngularJS developer guide search functionality by searching for a term and clicking on the Bootstrap search result

Starting URL: https://docs.angularjs.org/guide

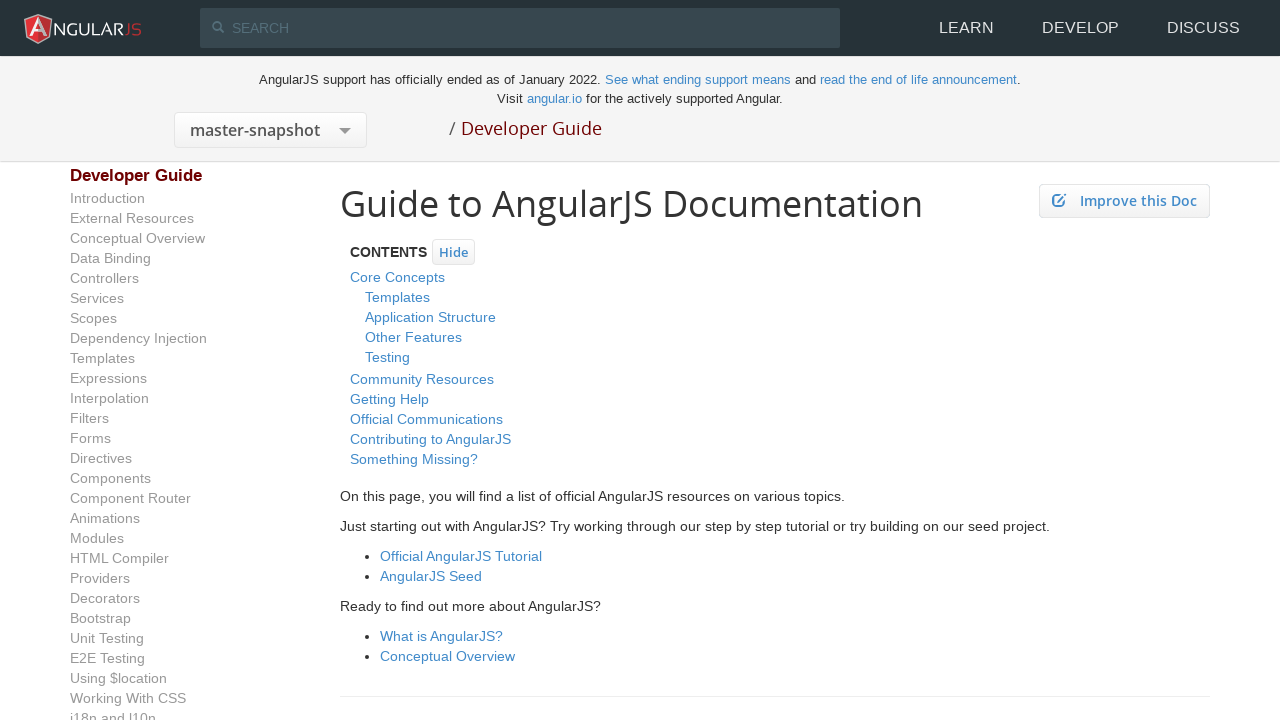

Filled search field with 'Bootstrap' on input[name='as_q']
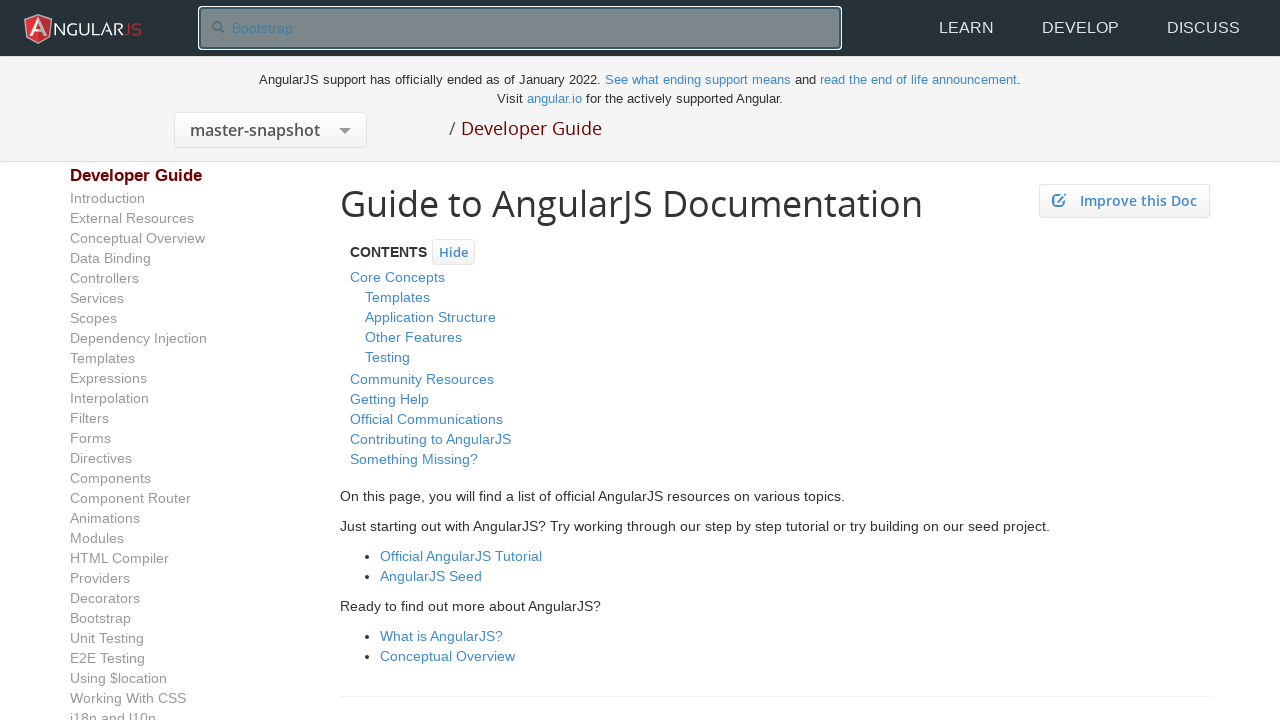

Clicked on the Bootstrap search result link at (100, 618) on a:has-text('Bootstrap')
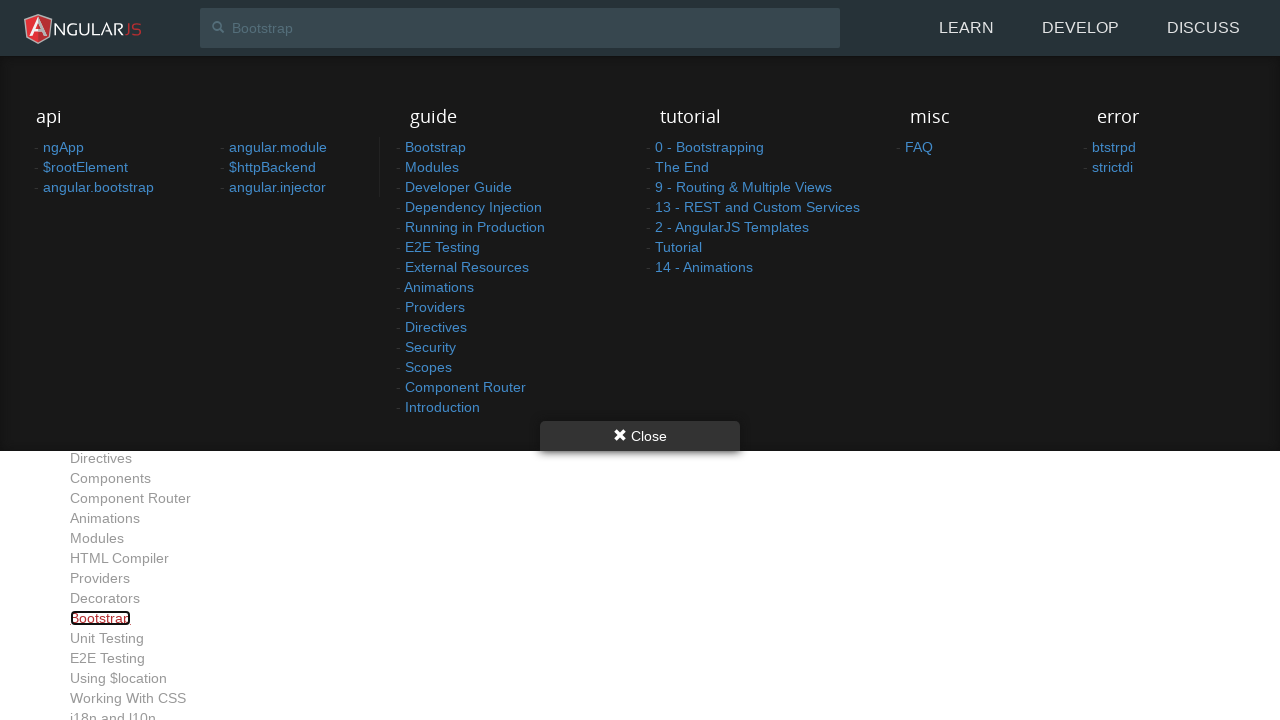

Loading indicator disappeared
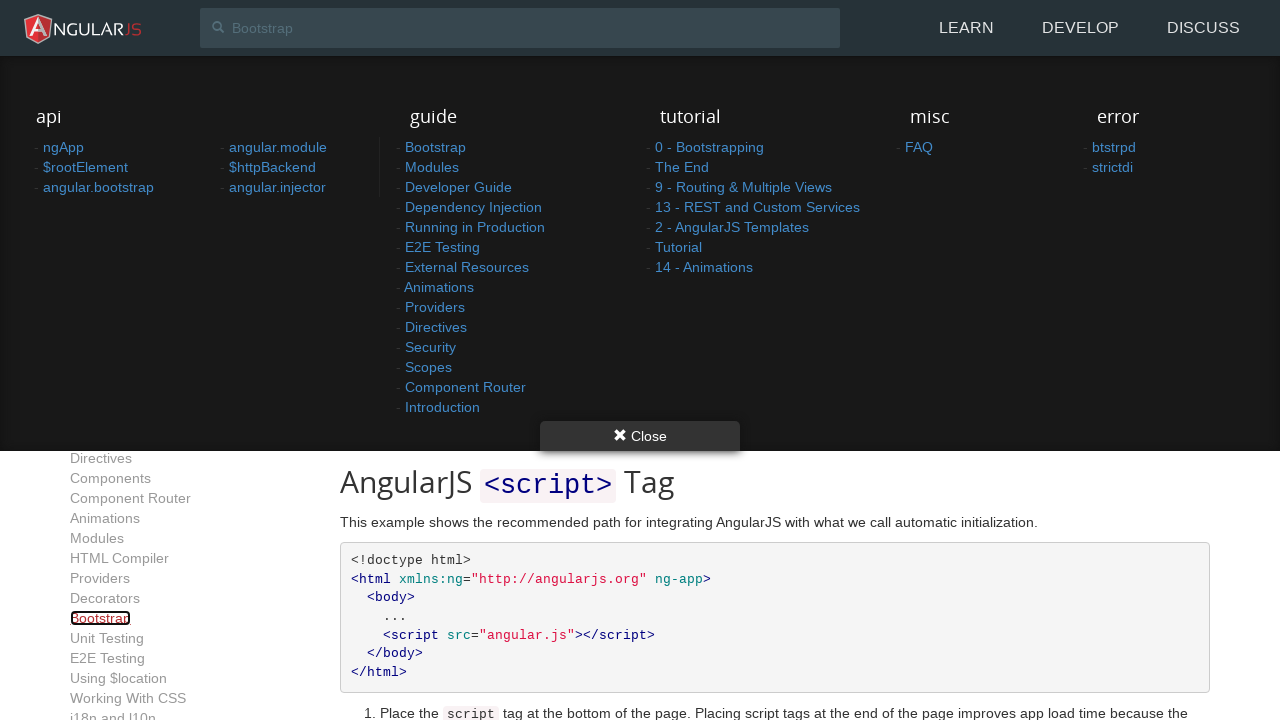

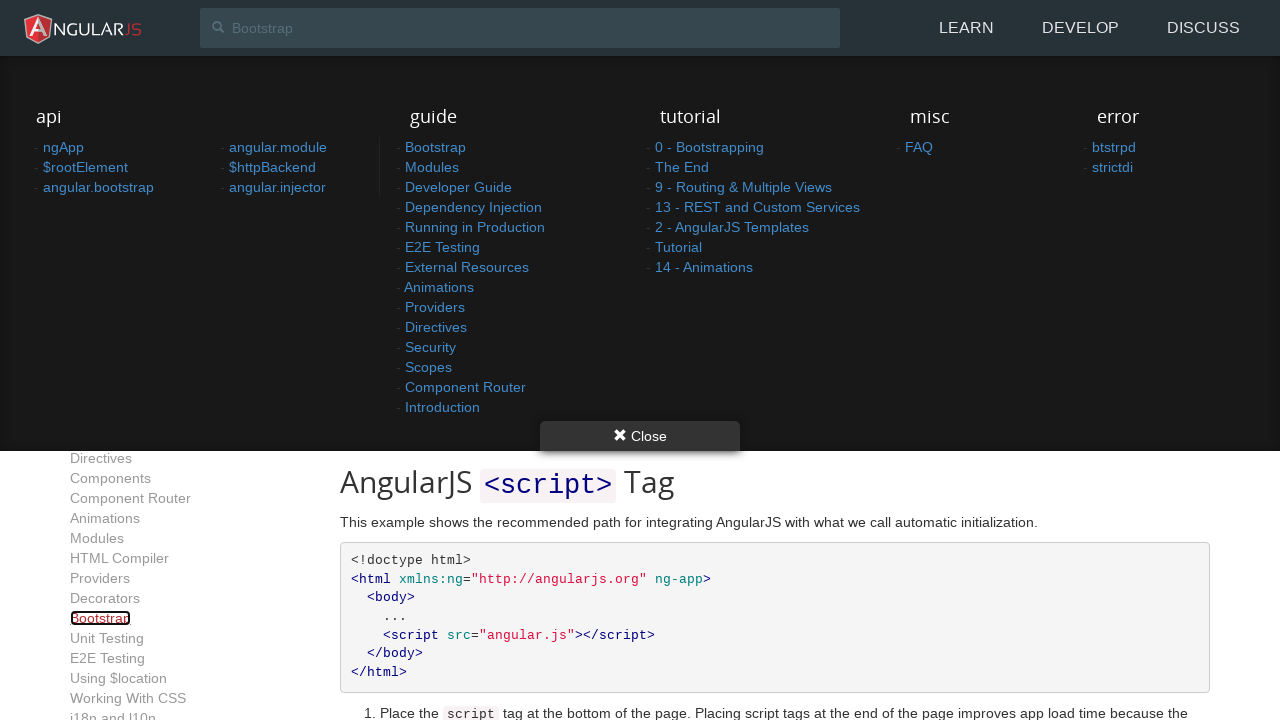